Tests clearing the complete state of all items by checking and then unchecking the toggle all checkbox.

Starting URL: https://demo.playwright.dev/todomvc

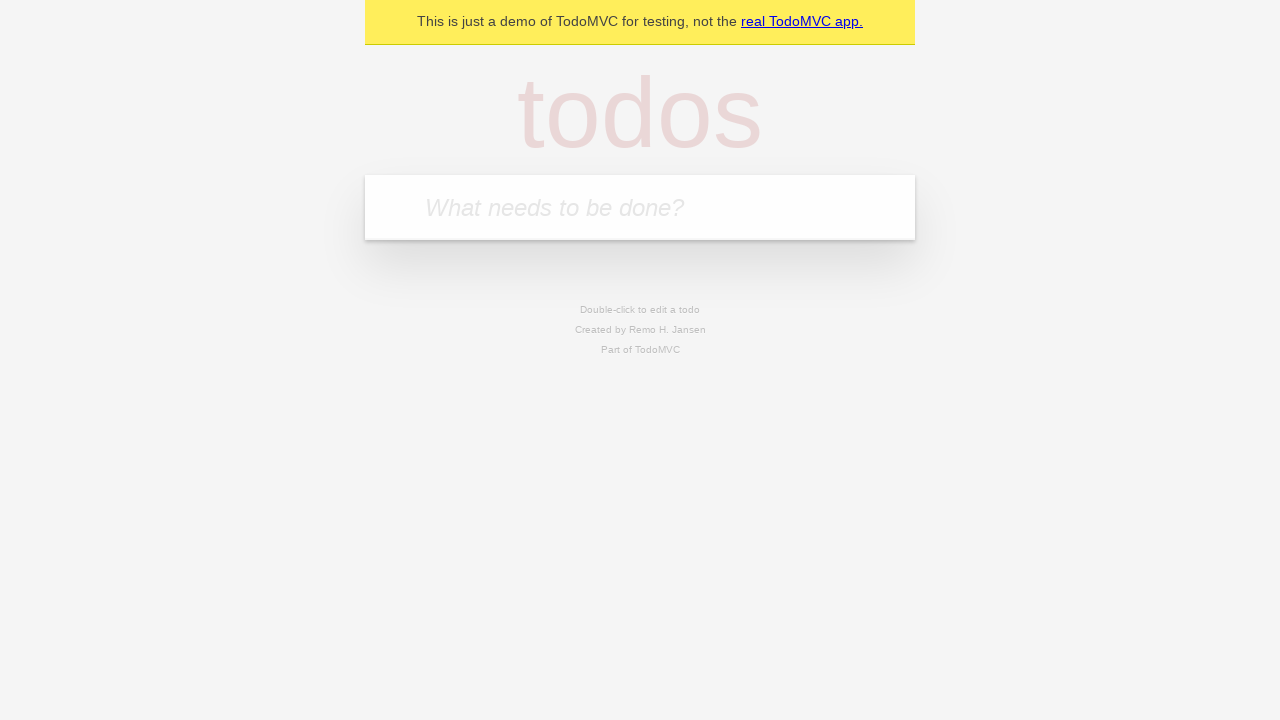

Filled new todo field with 'buy some cheese' on internal:attr=[placeholder="What needs to be done?"i]
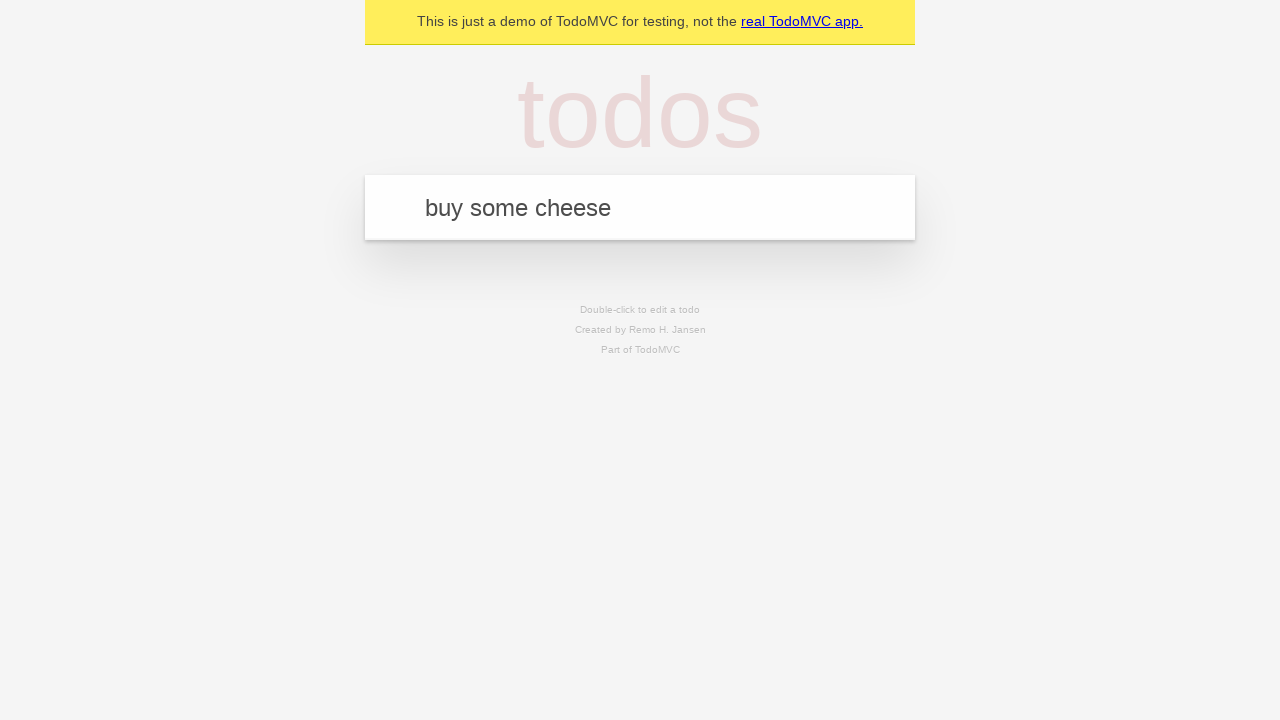

Pressed Enter to create todo item 'buy some cheese' on internal:attr=[placeholder="What needs to be done?"i]
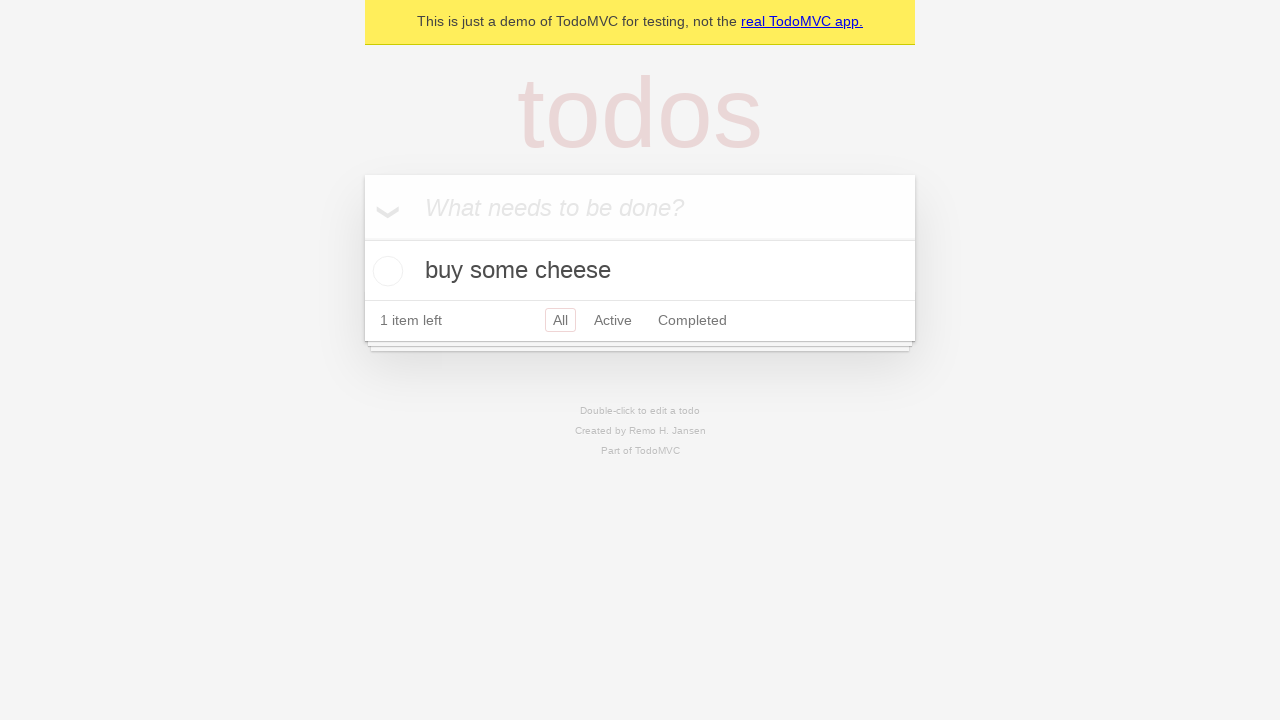

Filled new todo field with 'feed the cat' on internal:attr=[placeholder="What needs to be done?"i]
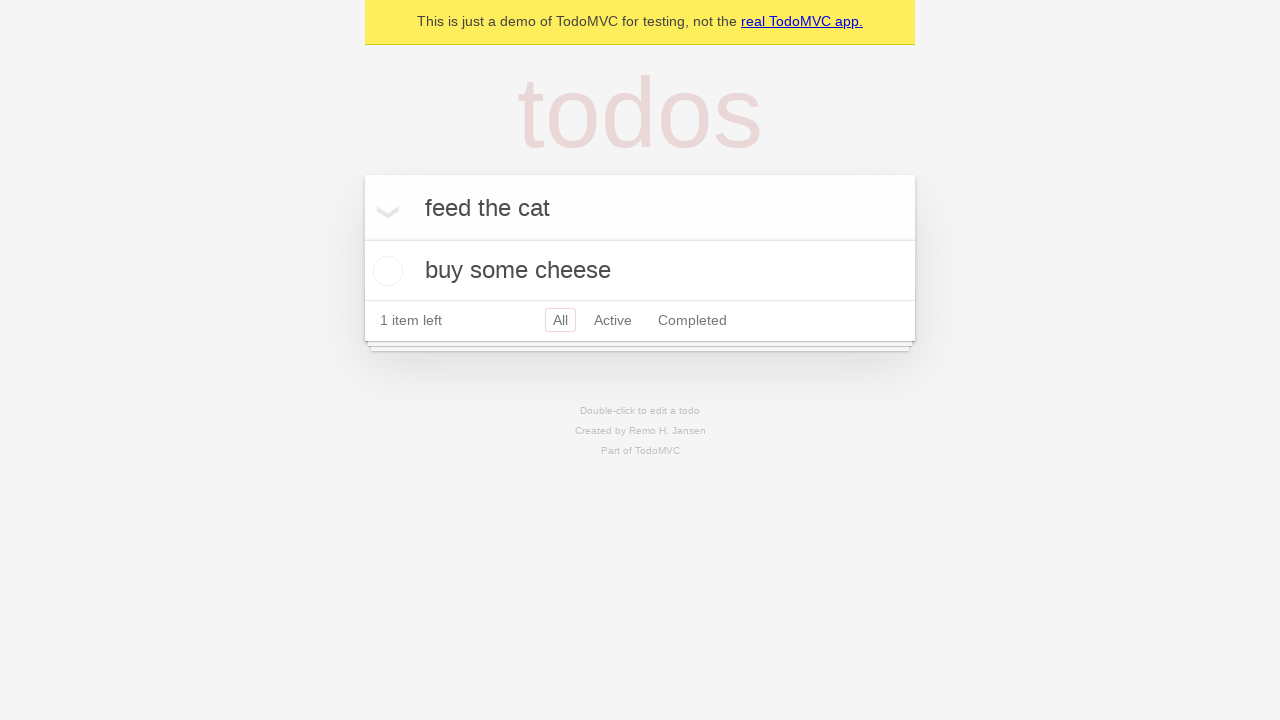

Pressed Enter to create todo item 'feed the cat' on internal:attr=[placeholder="What needs to be done?"i]
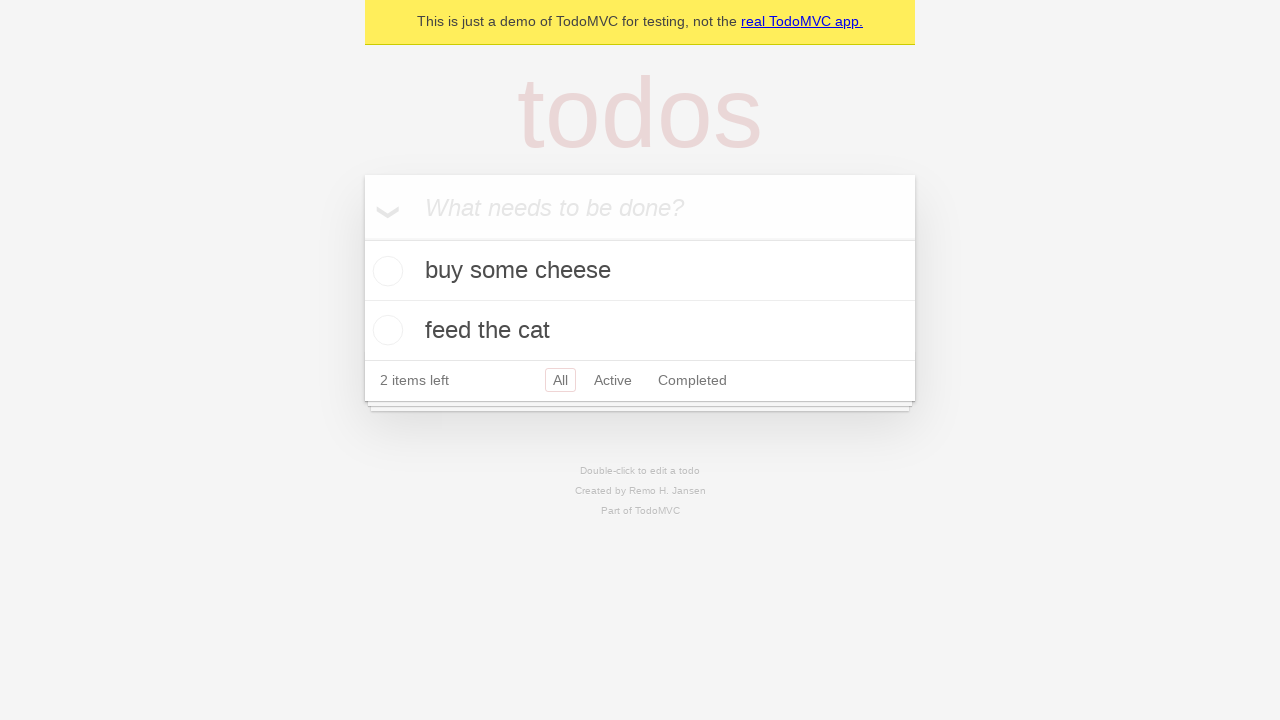

Filled new todo field with 'book a doctors appointment' on internal:attr=[placeholder="What needs to be done?"i]
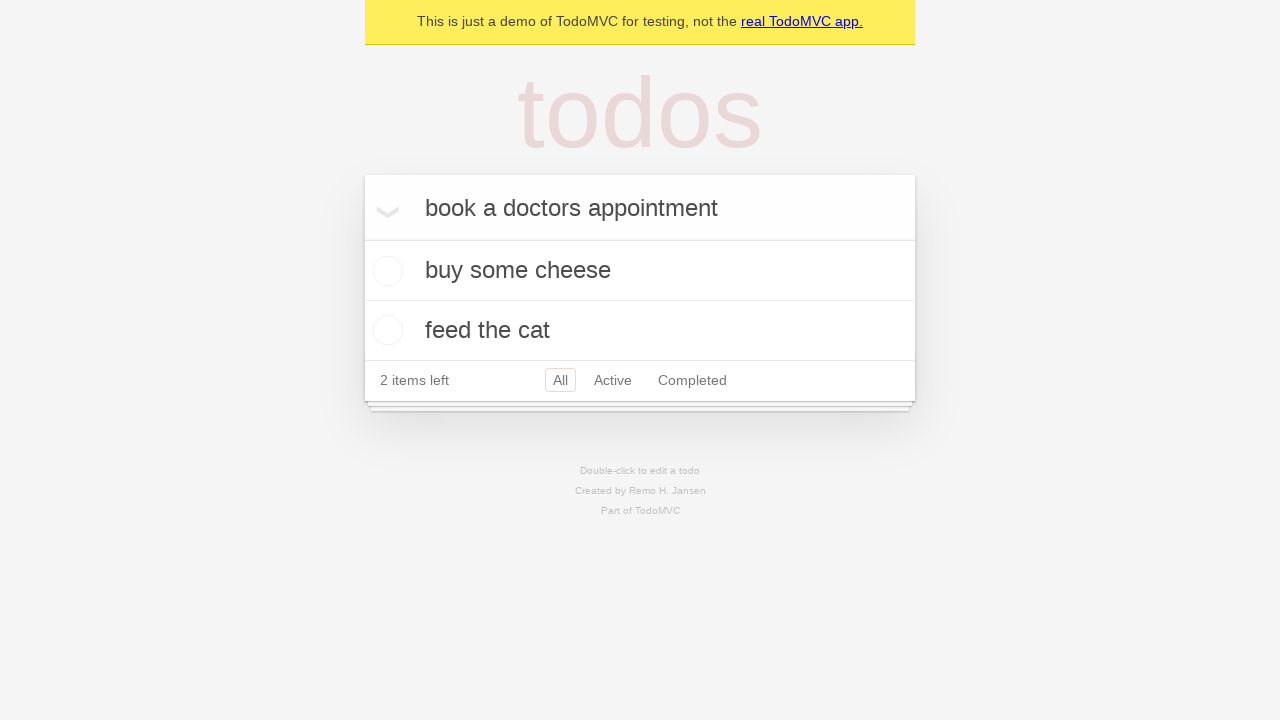

Pressed Enter to create todo item 'book a doctors appointment' on internal:attr=[placeholder="What needs to be done?"i]
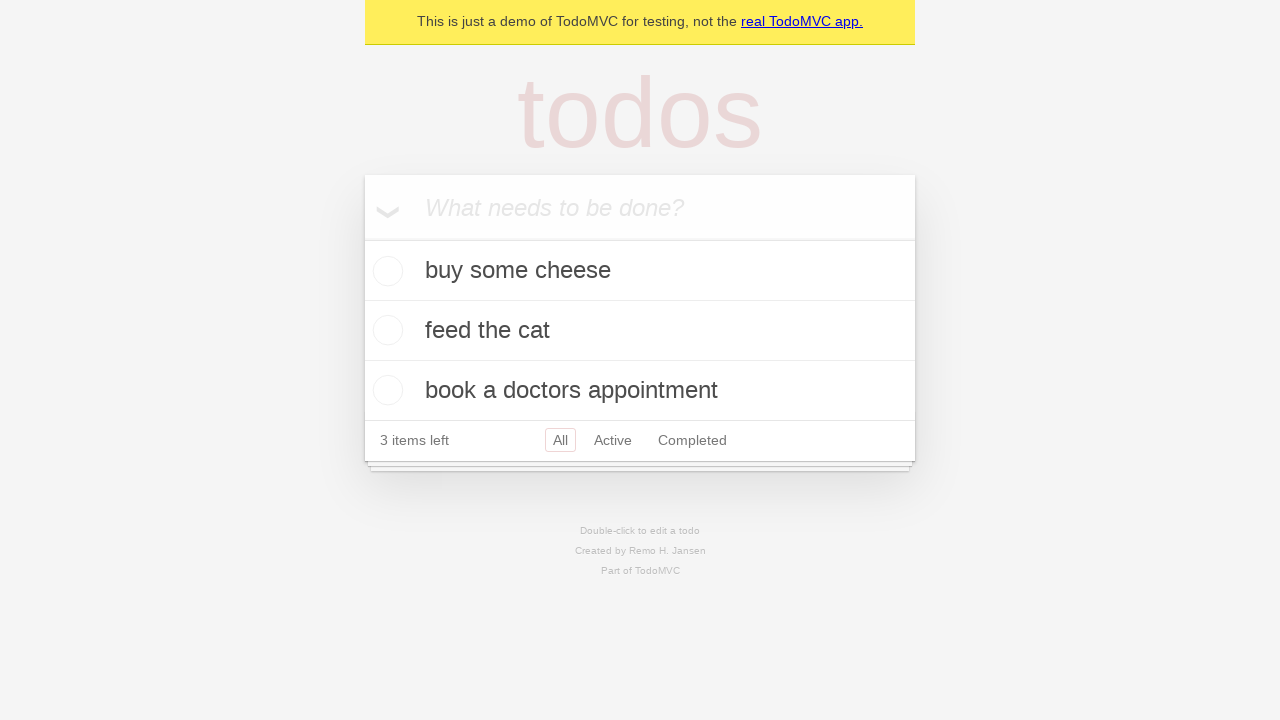

Clicked toggle all checkbox to mark all items as complete at (362, 238) on internal:label="Mark all as complete"i
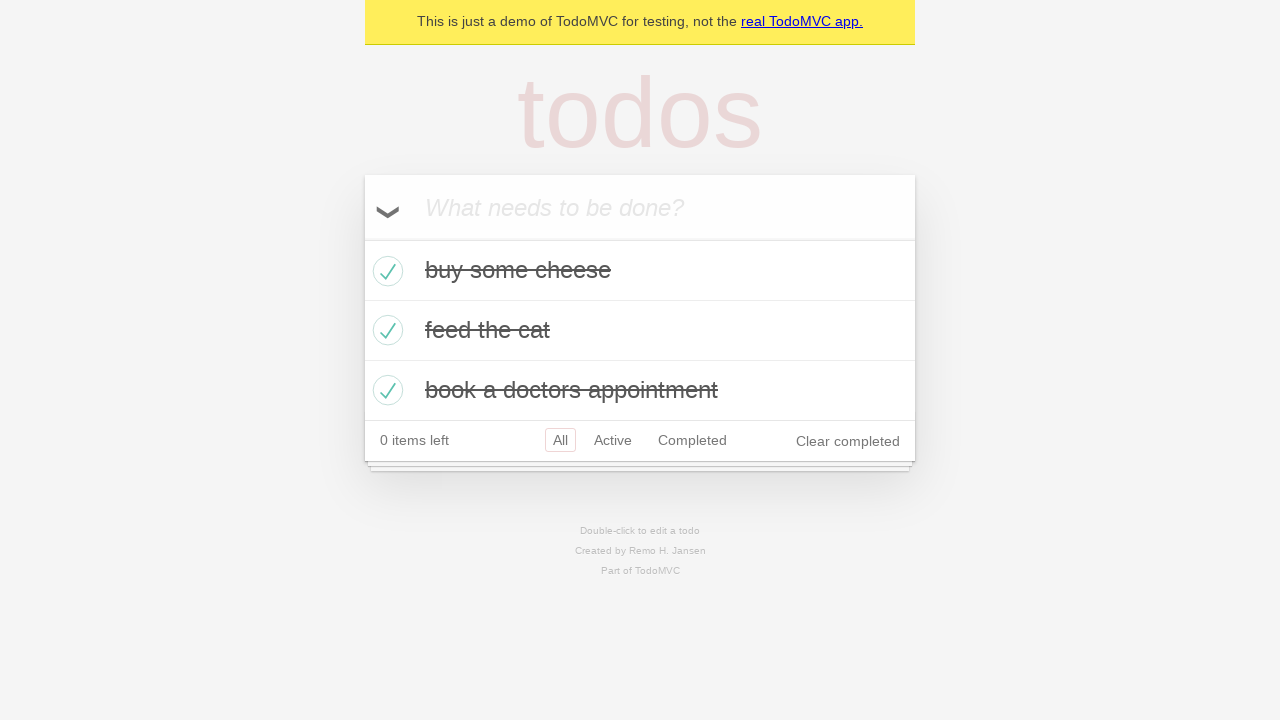

Clicked toggle all checkbox to uncheck all items and clear complete state at (362, 238) on internal:label="Mark all as complete"i
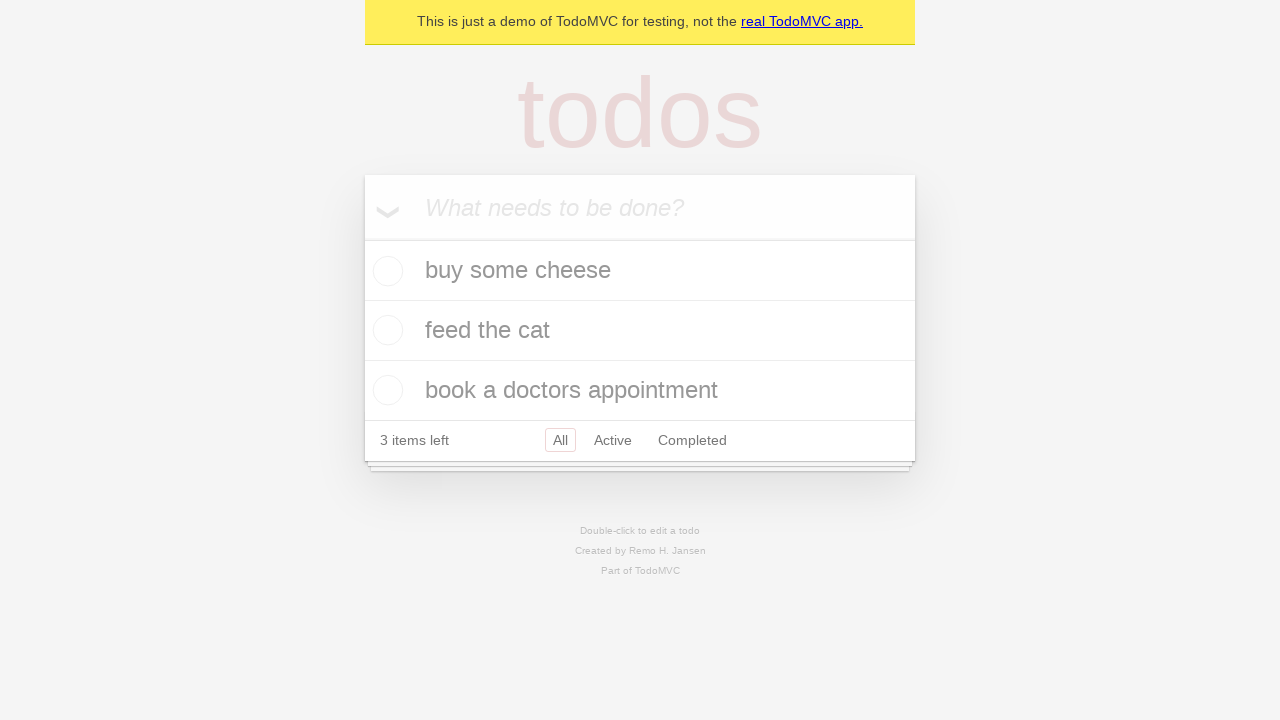

Waited for todo items to be present in the DOM
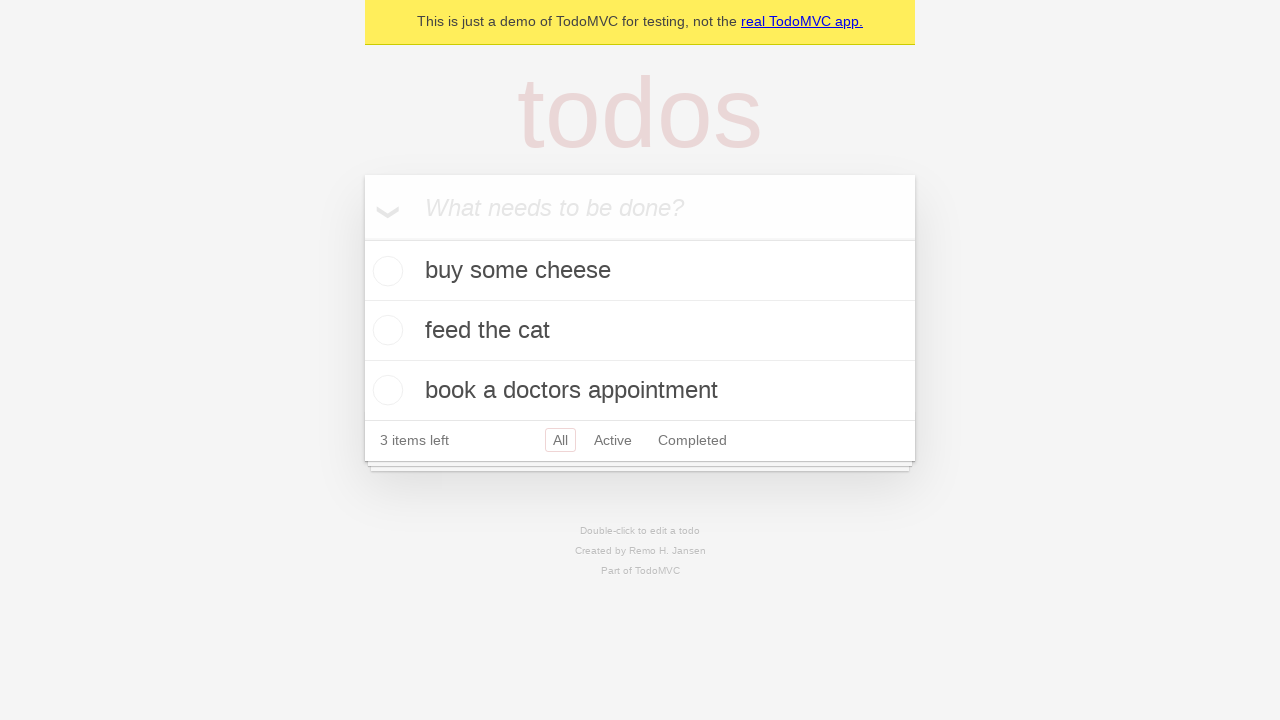

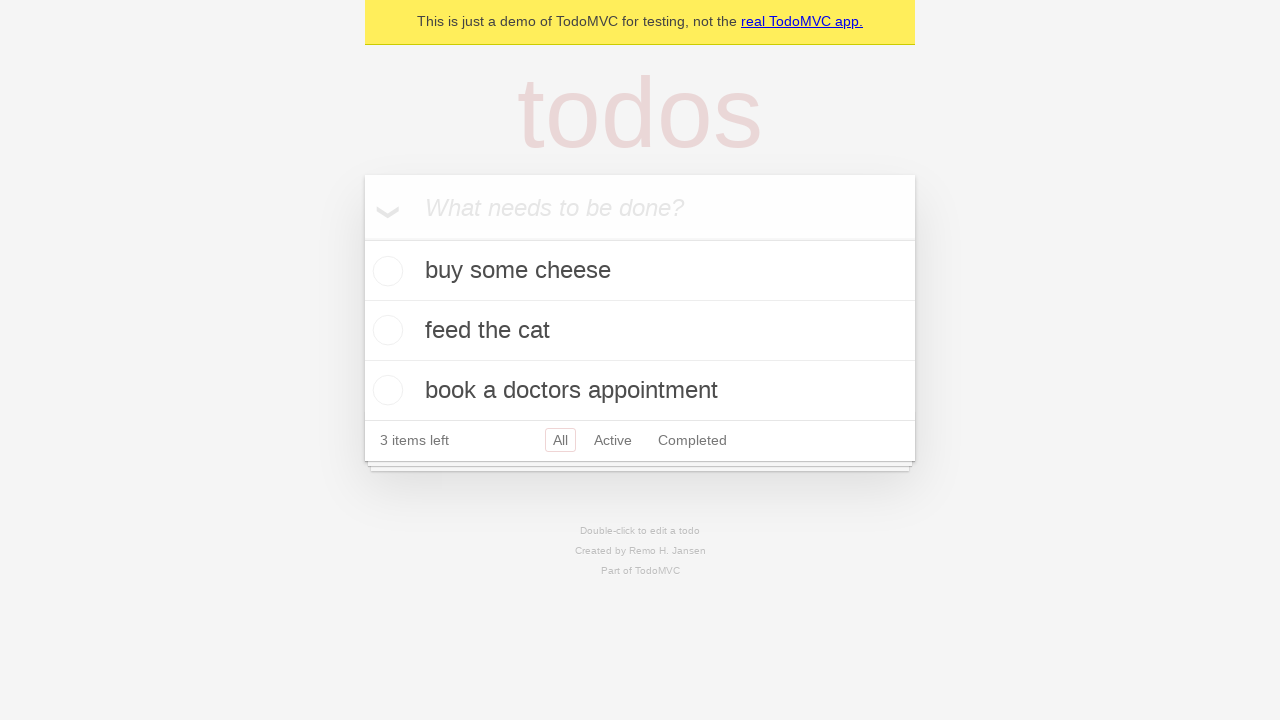